Tests the search functionality on Python.org by entering a search query "getting started with python" and submitting the search form.

Starting URL: https://www.python.org

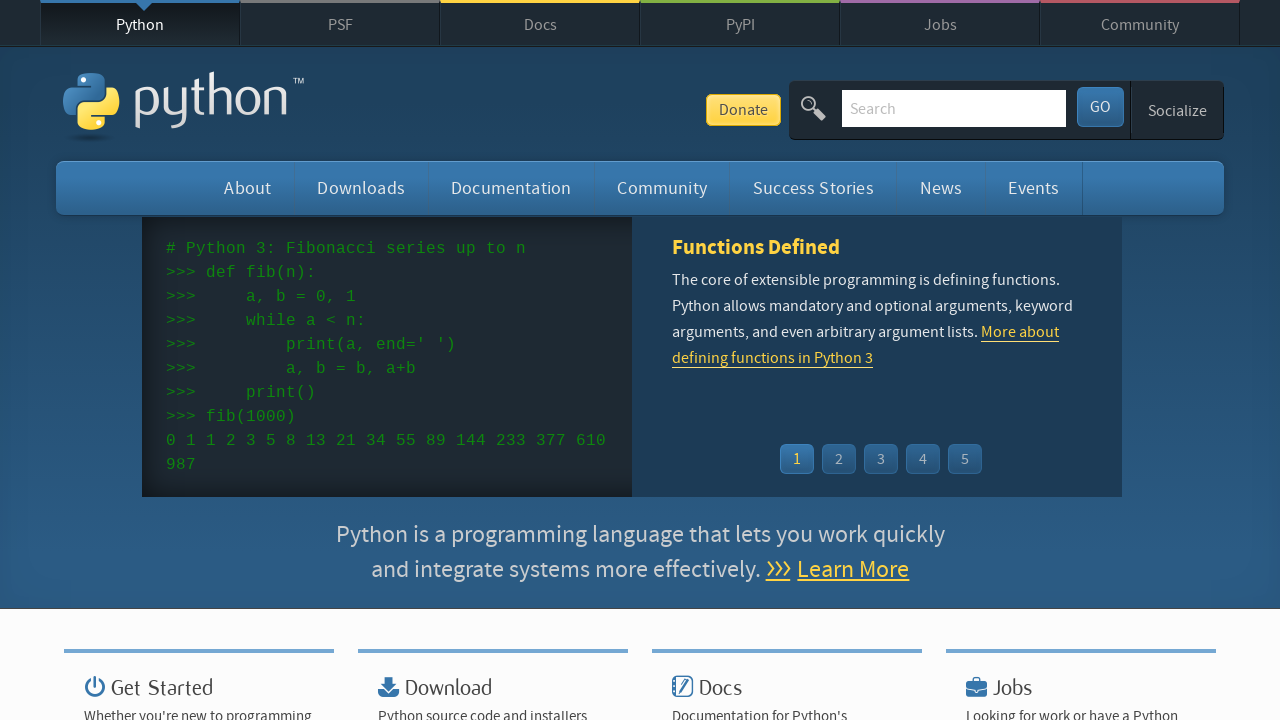

Filled search bar with 'getting started with python' on input[name='q']
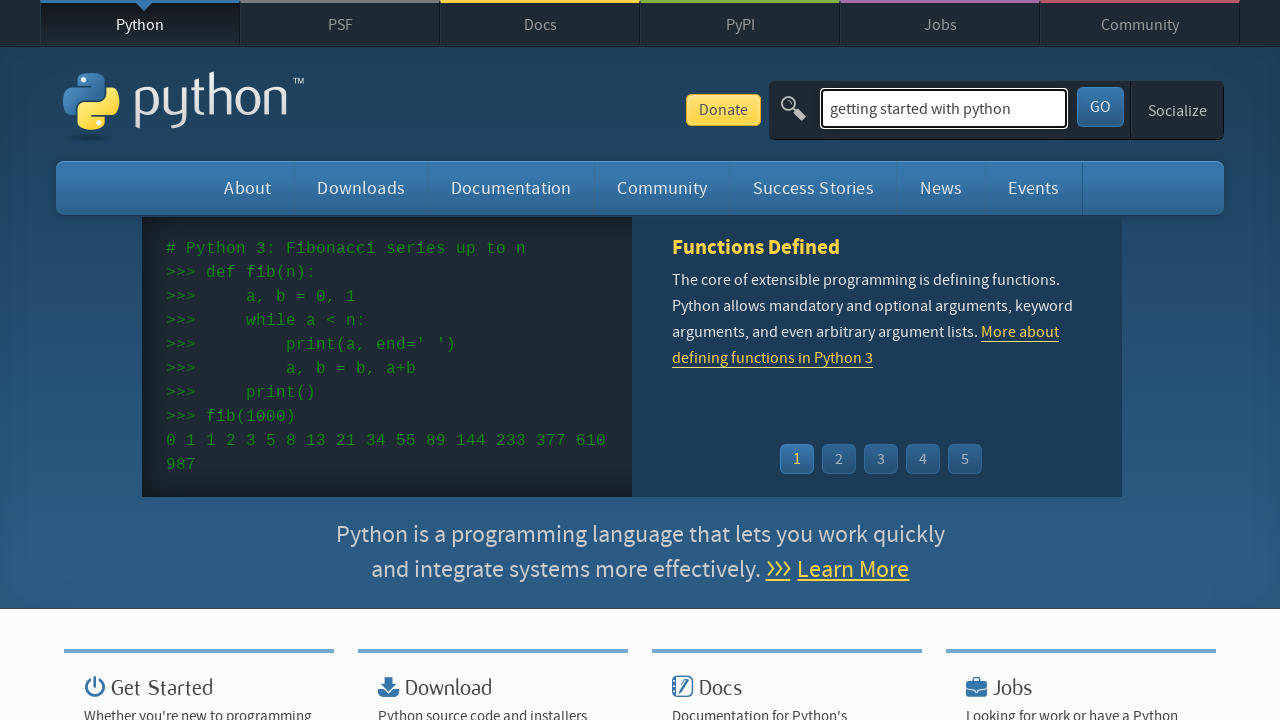

Submitted search form by pressing Enter on input[name='q']
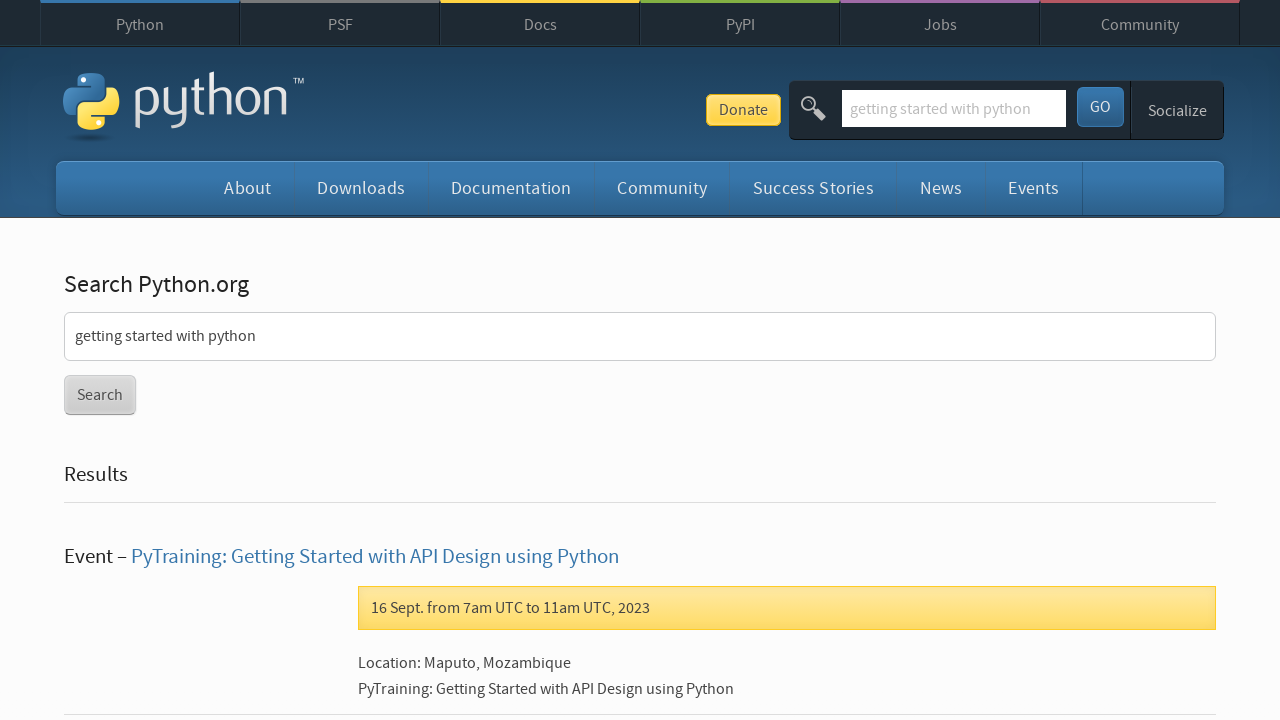

Search results page loaded
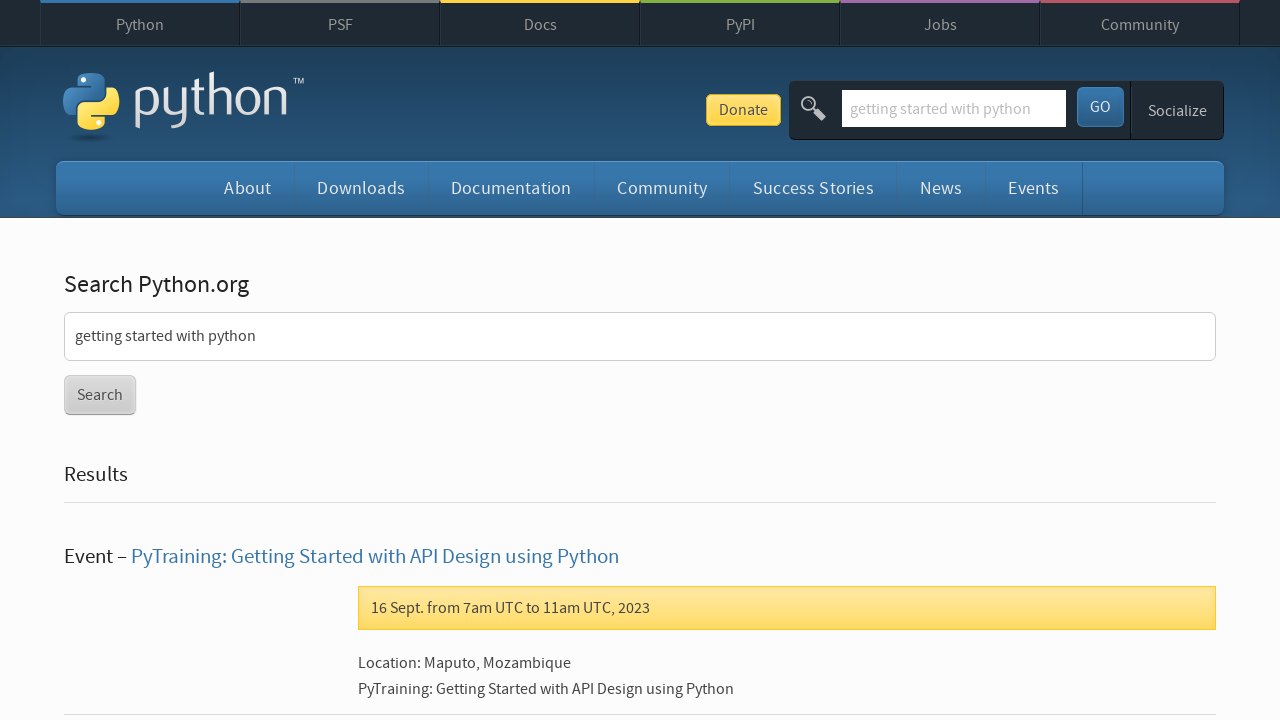

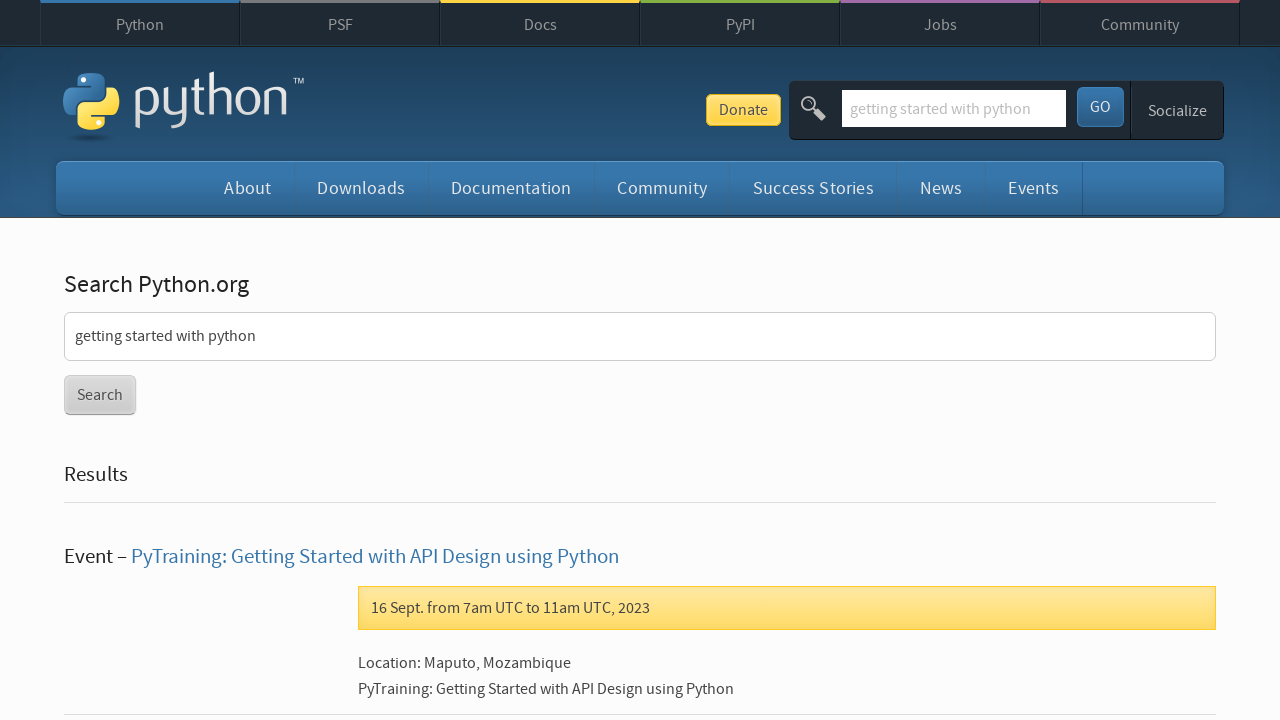